Navigates to the JavaScript alerts test page on the-internet.herokuapp.com. The original script was incomplete but intended to test JavaScript prompt/alert popups.

Starting URL: https://the-internet.herokuapp.com/javascript_alerts

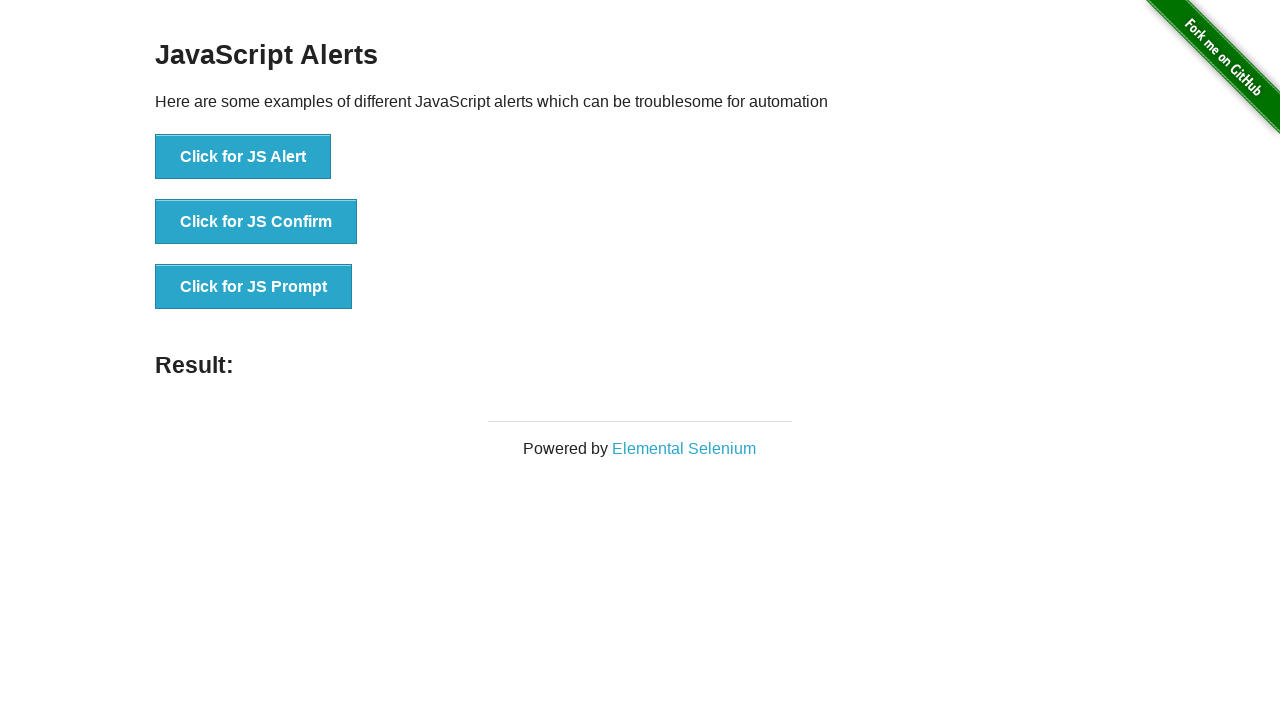

Waited for JavaScript alerts page to load (h3 selector found)
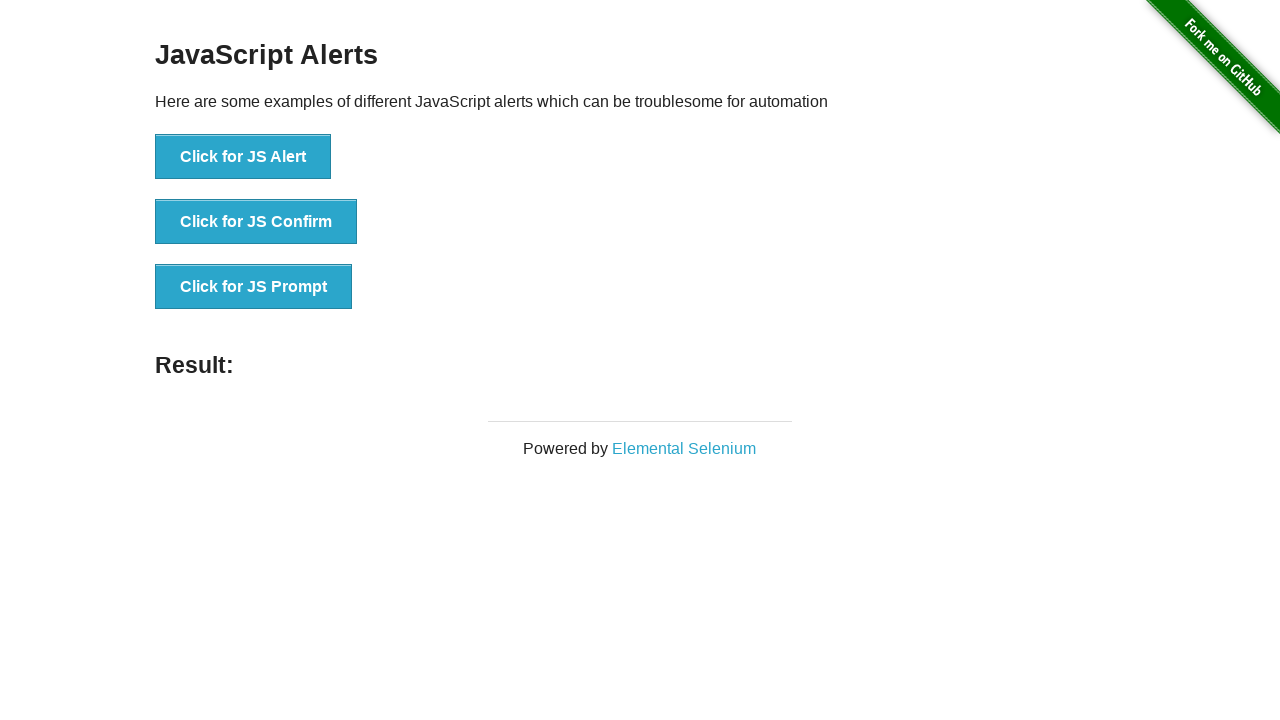

Clicked button to trigger JS Prompt popup at (254, 287) on button[onclick='jsPrompt()']
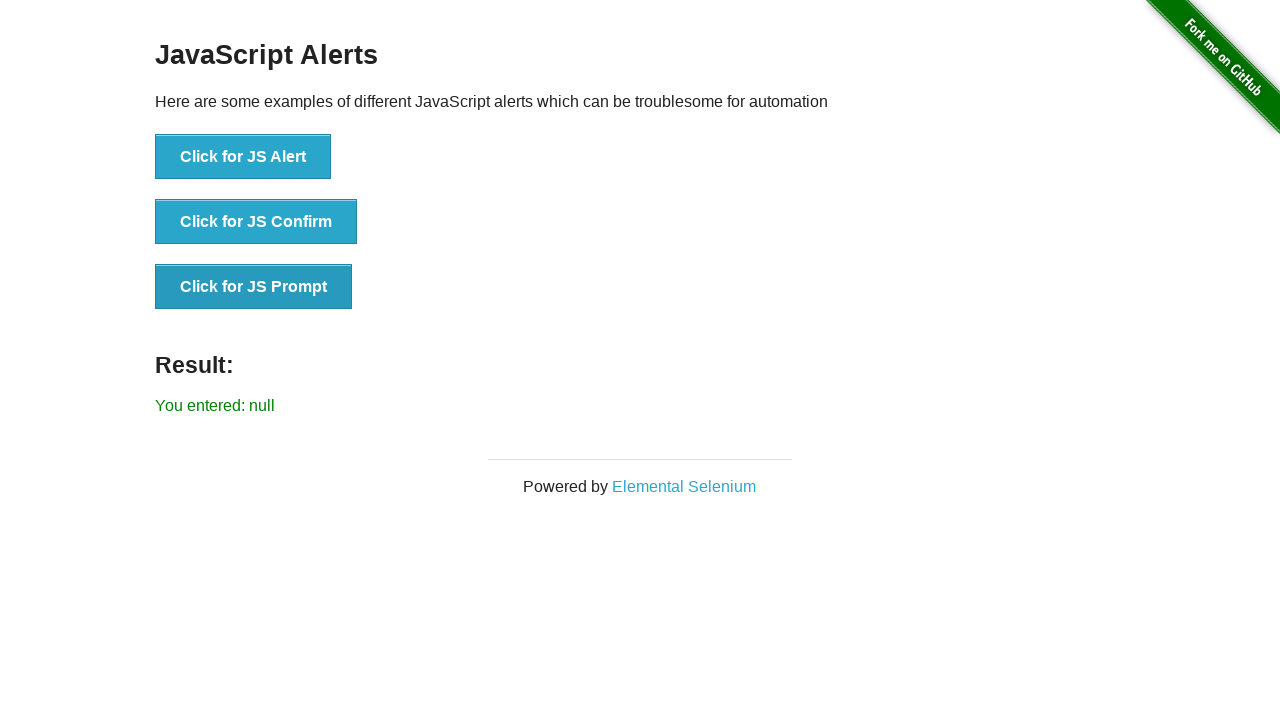

Set up dialog handler to accept prompt with 'Test input for prompt'
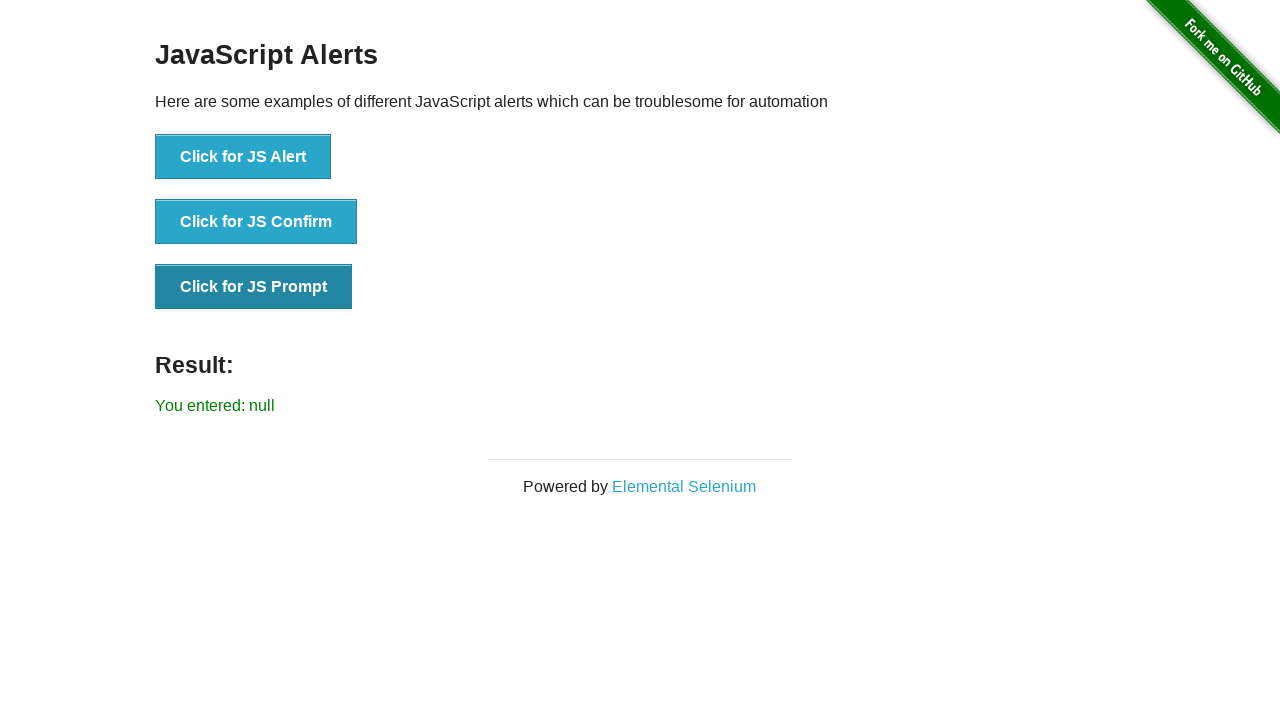

Verified result message is displayed after prompt submission
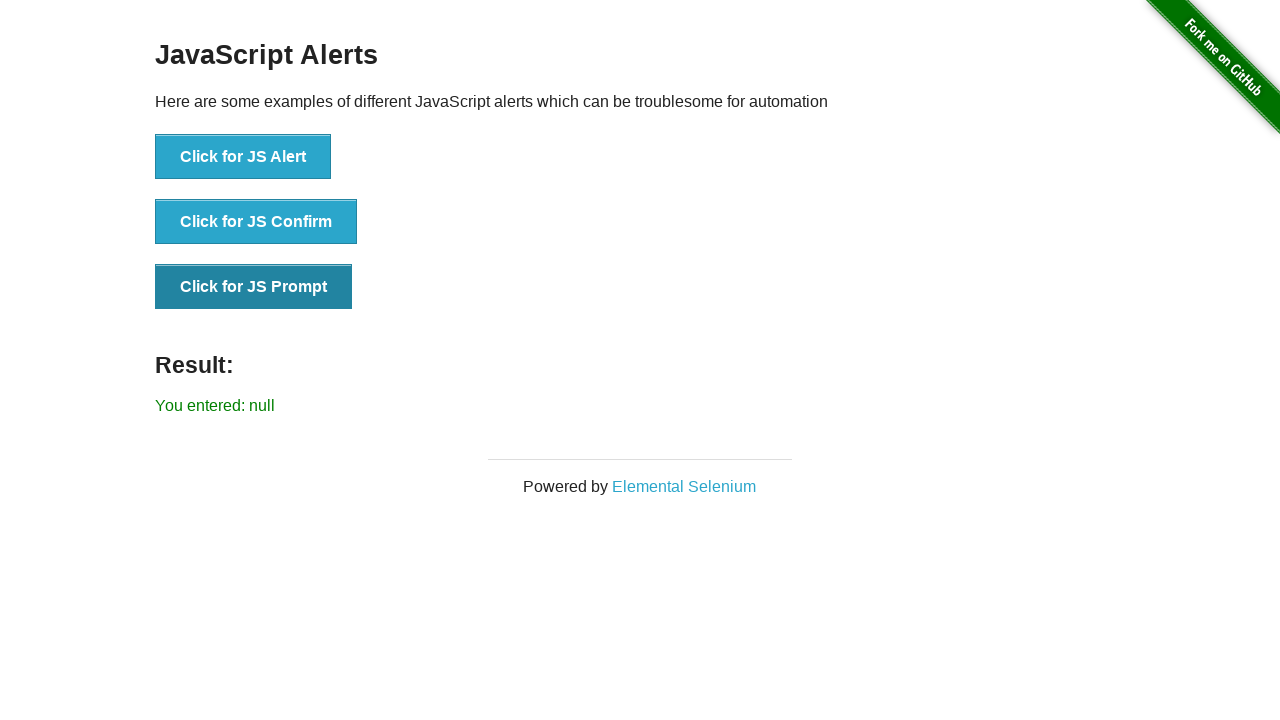

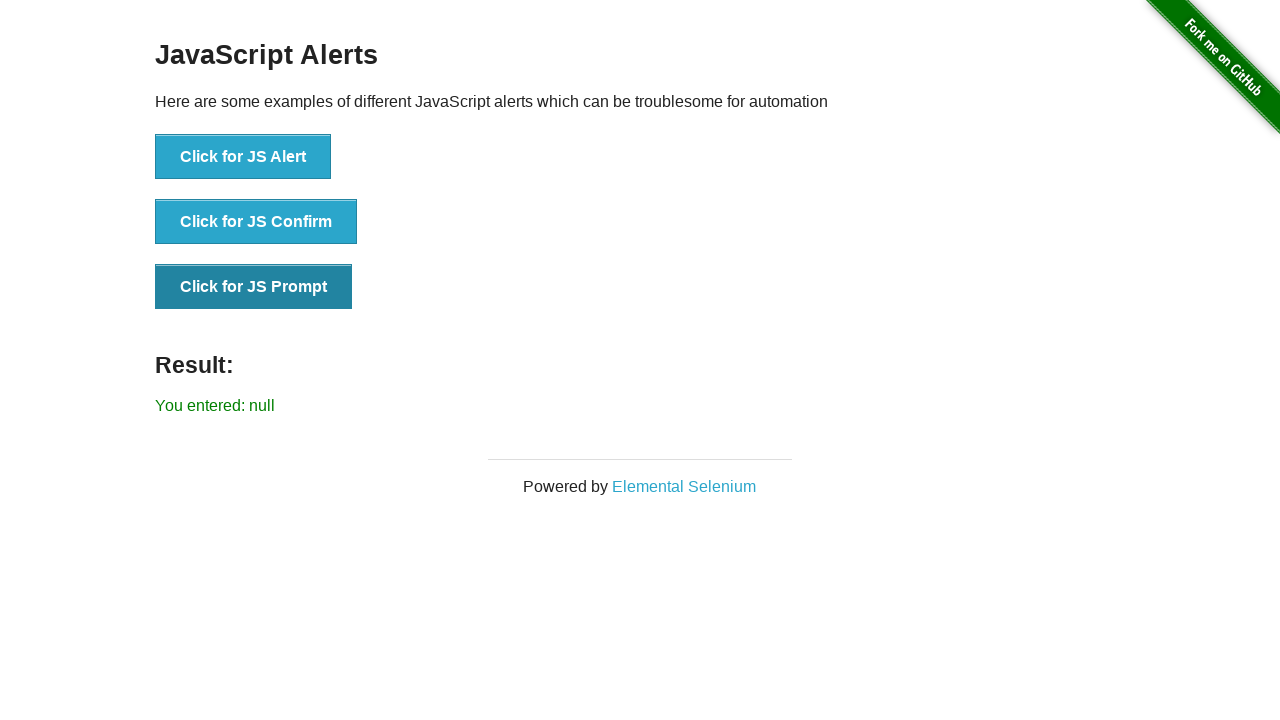